Tests hover functionality by hovering over three images and verifying the caption text appears for each

Starting URL: https://the-internet.herokuapp.com/hovers

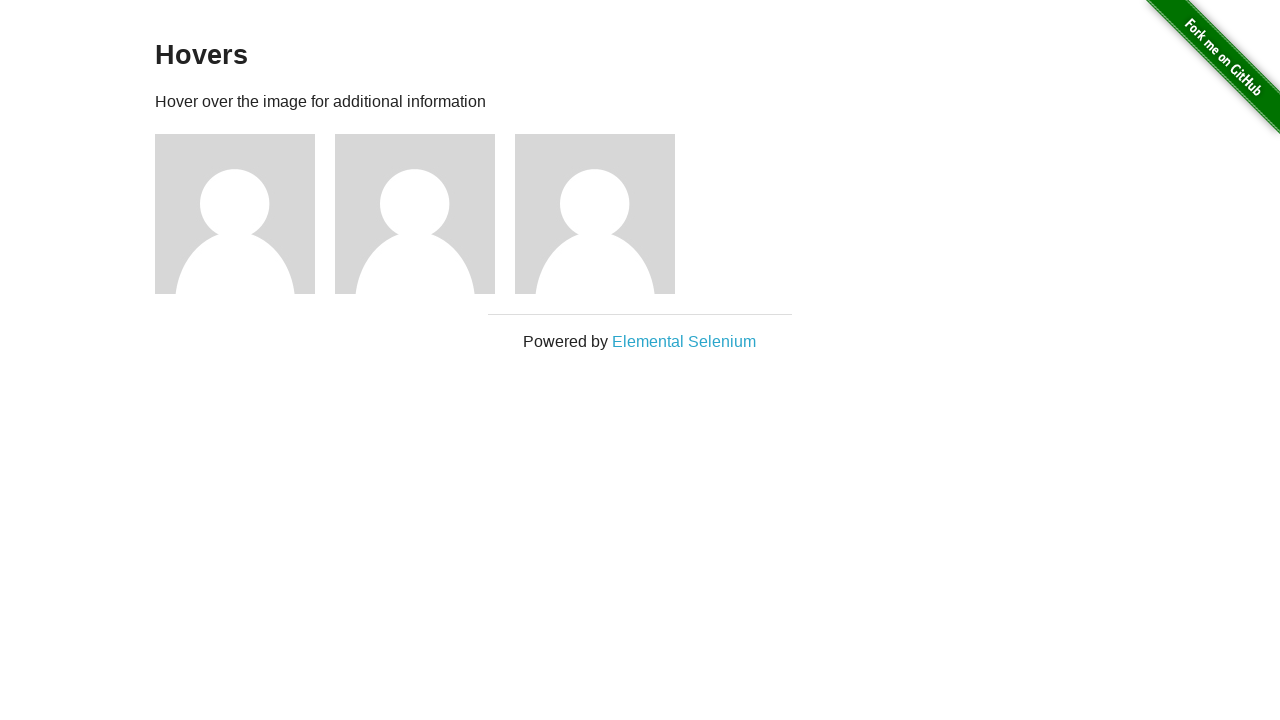

Hovered over the first image at (245, 214) on .figure:nth-of-type(1)
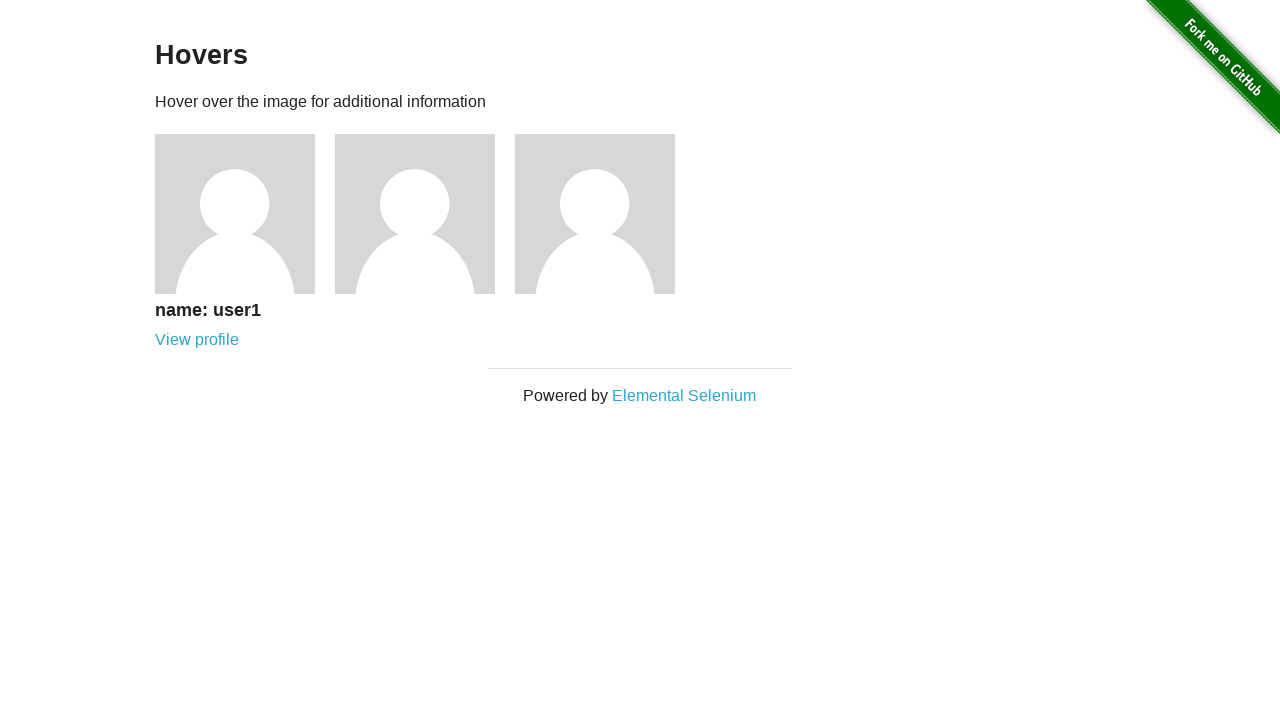

Caption appeared for the first image
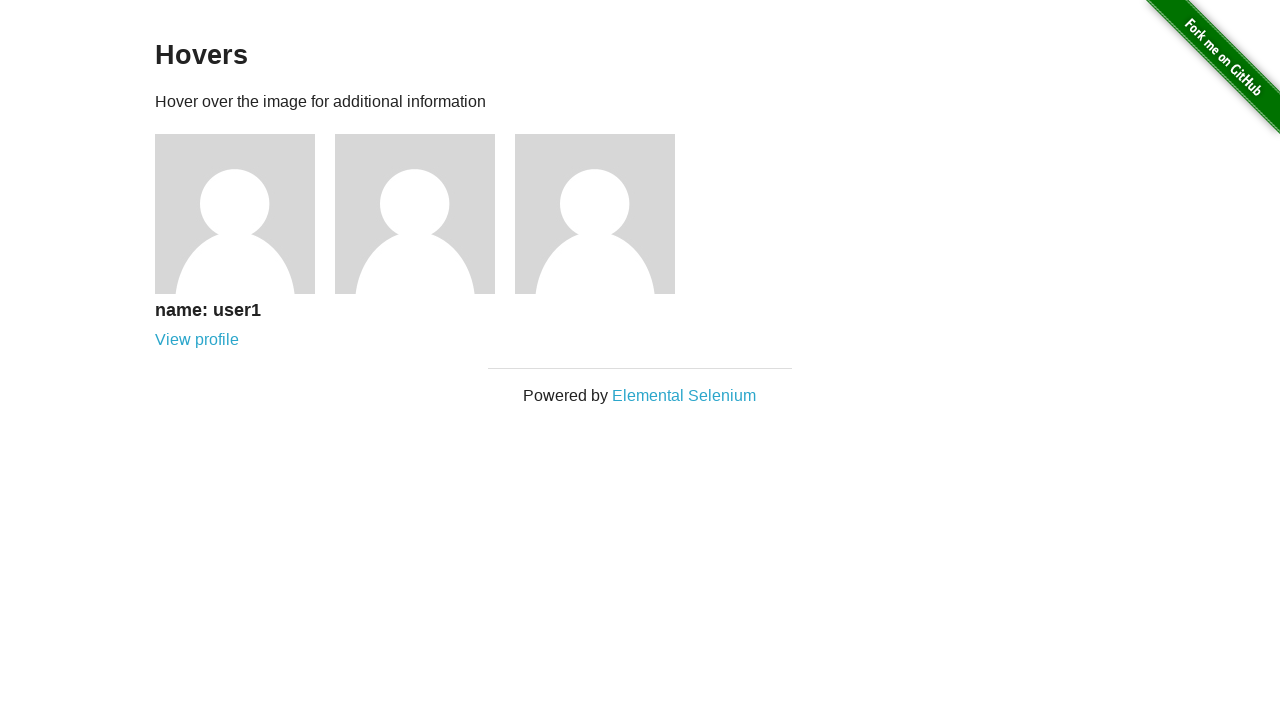

Hovered over the second image at (425, 214) on .figure:nth-of-type(2)
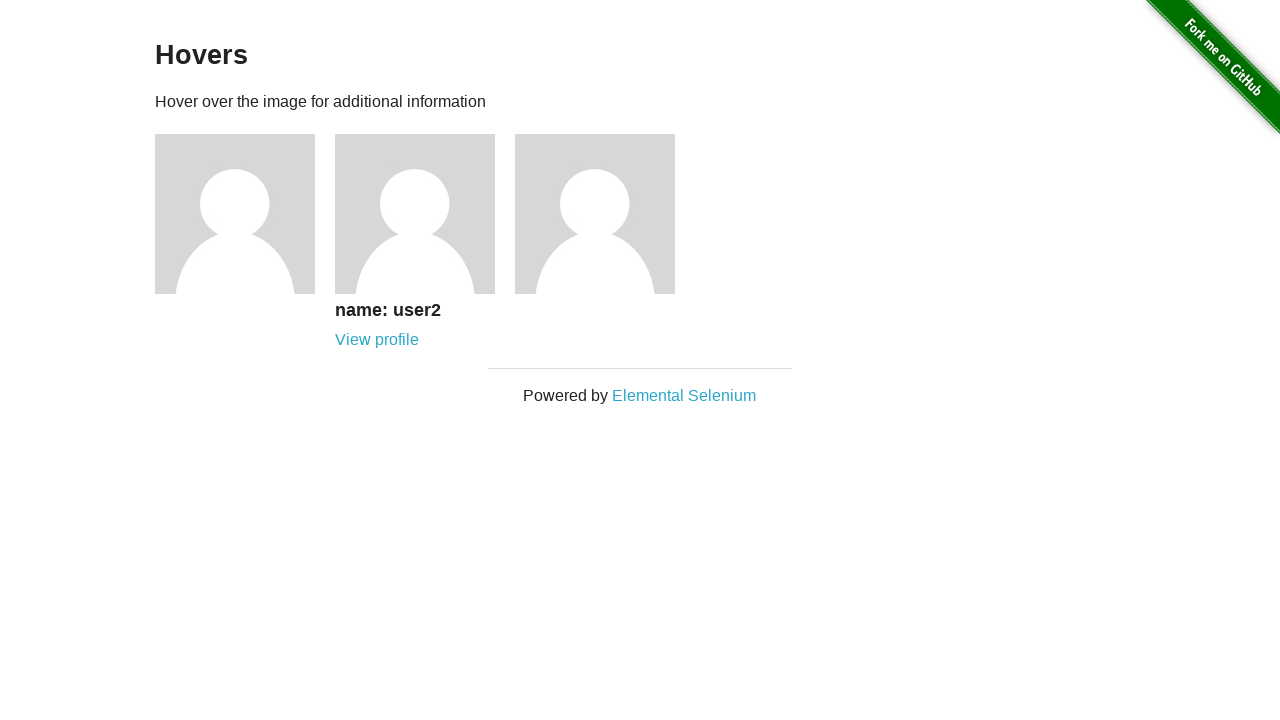

Caption appeared for the second image
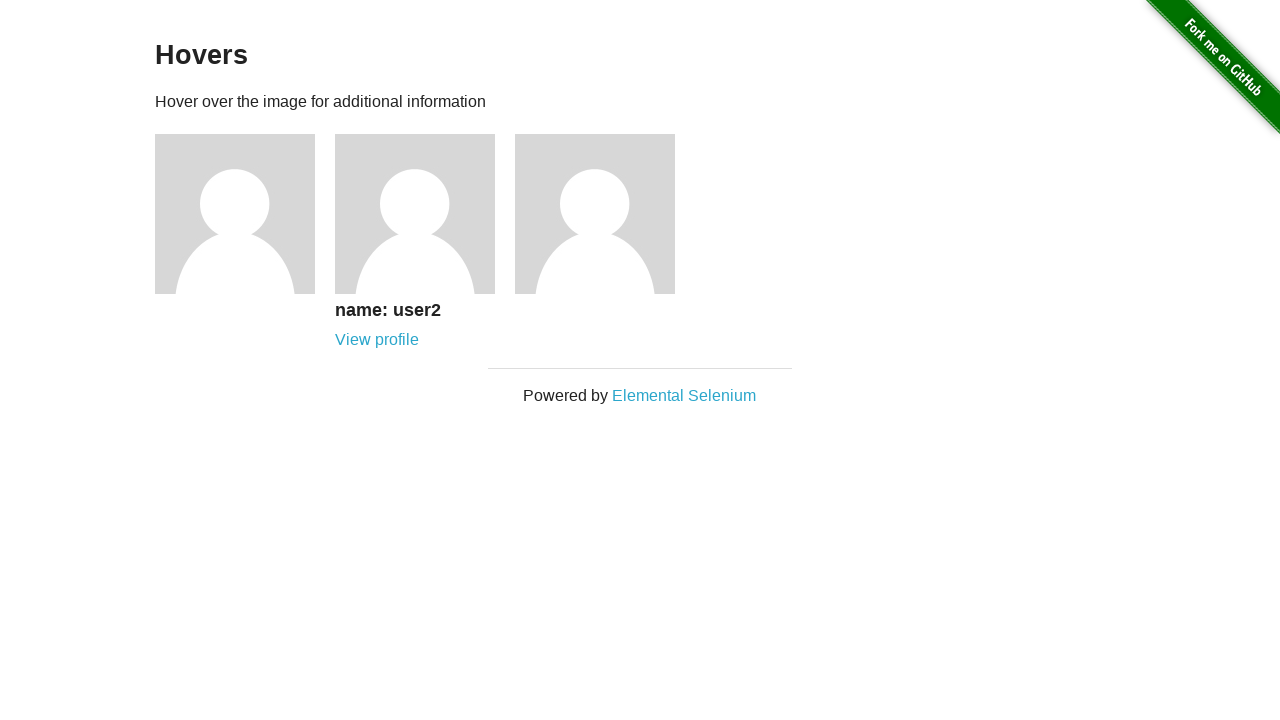

Hovered over the third image at (605, 214) on .figure:nth-of-type(3)
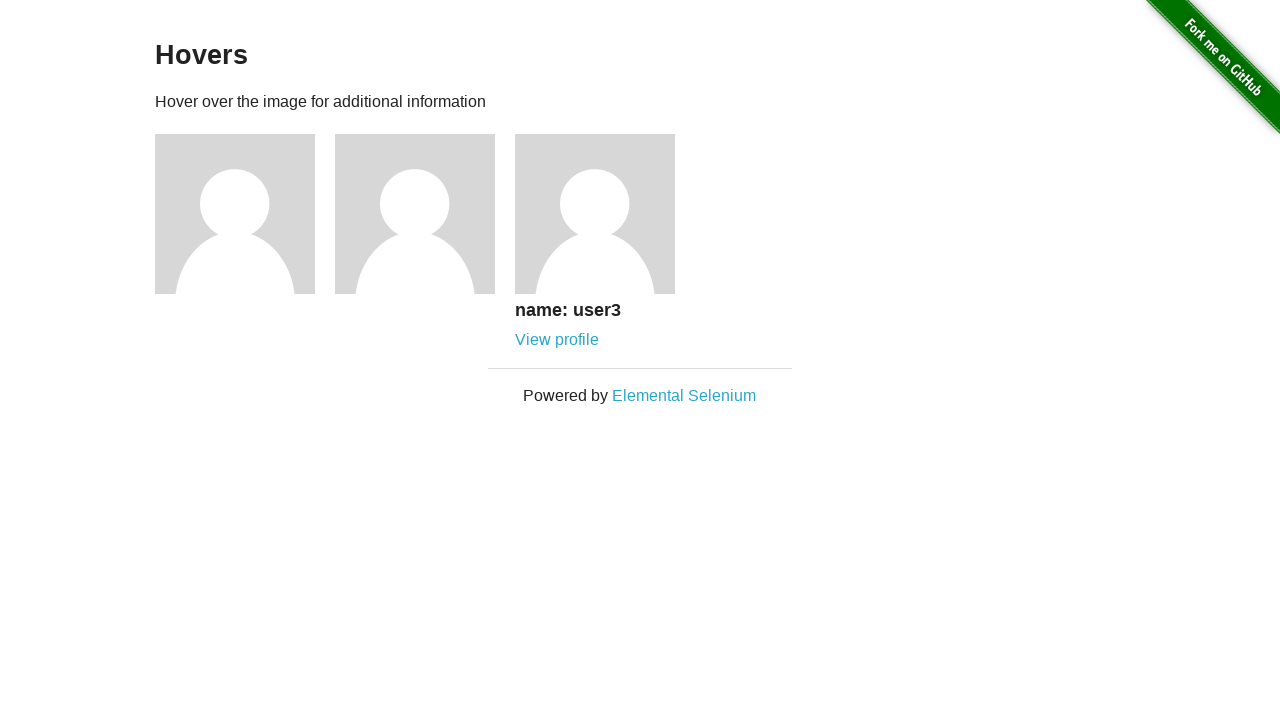

Caption appeared for the third image
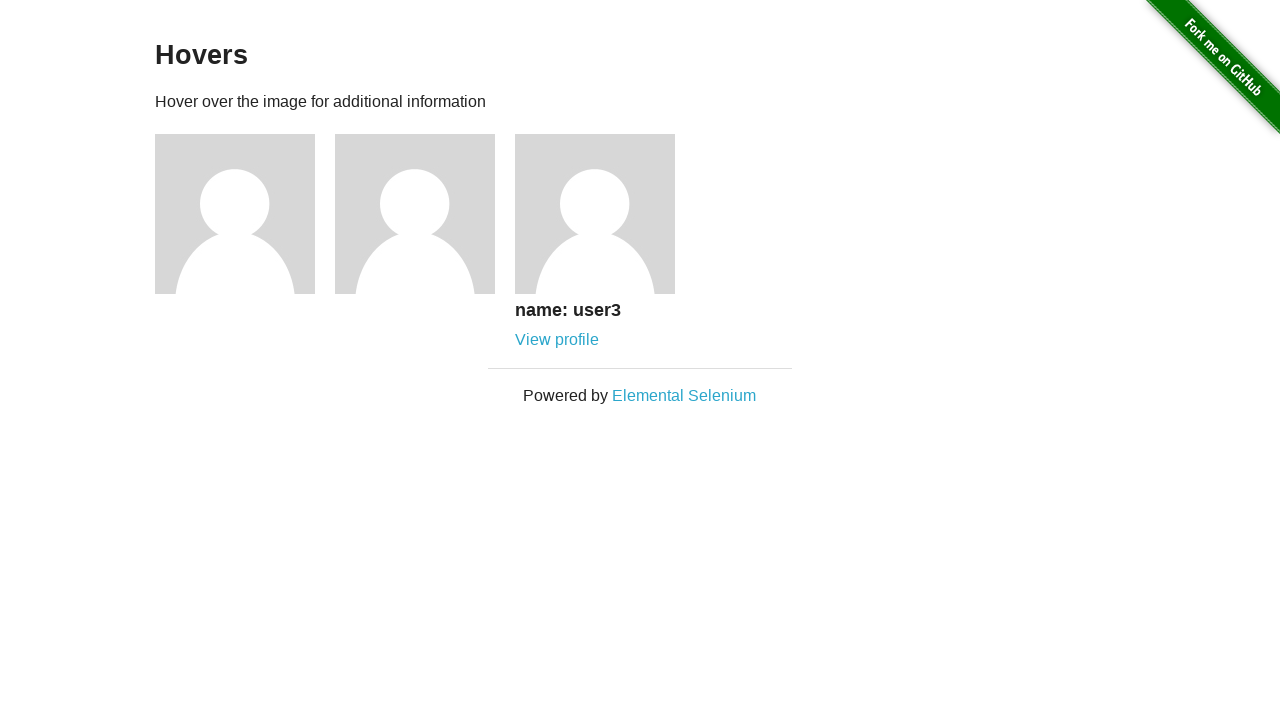

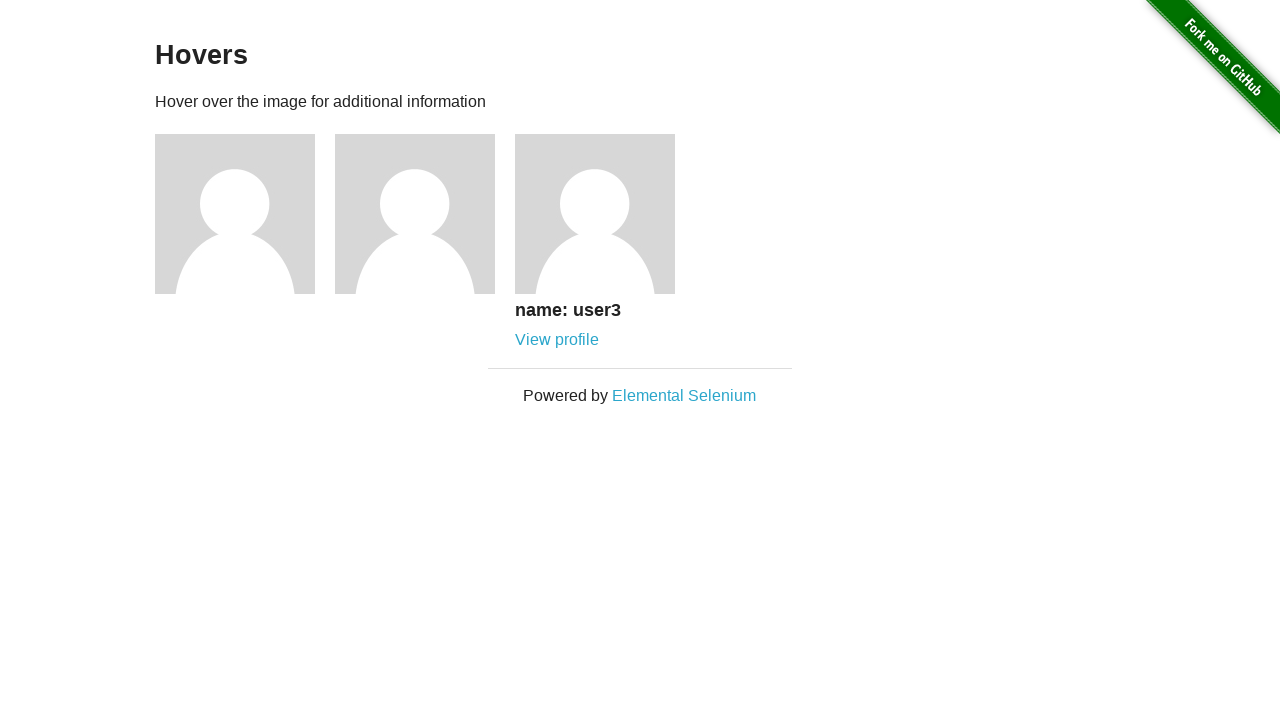